Navigates to zlti.com website and verifies that links are present on the page

Starting URL: http://www.zlti.com

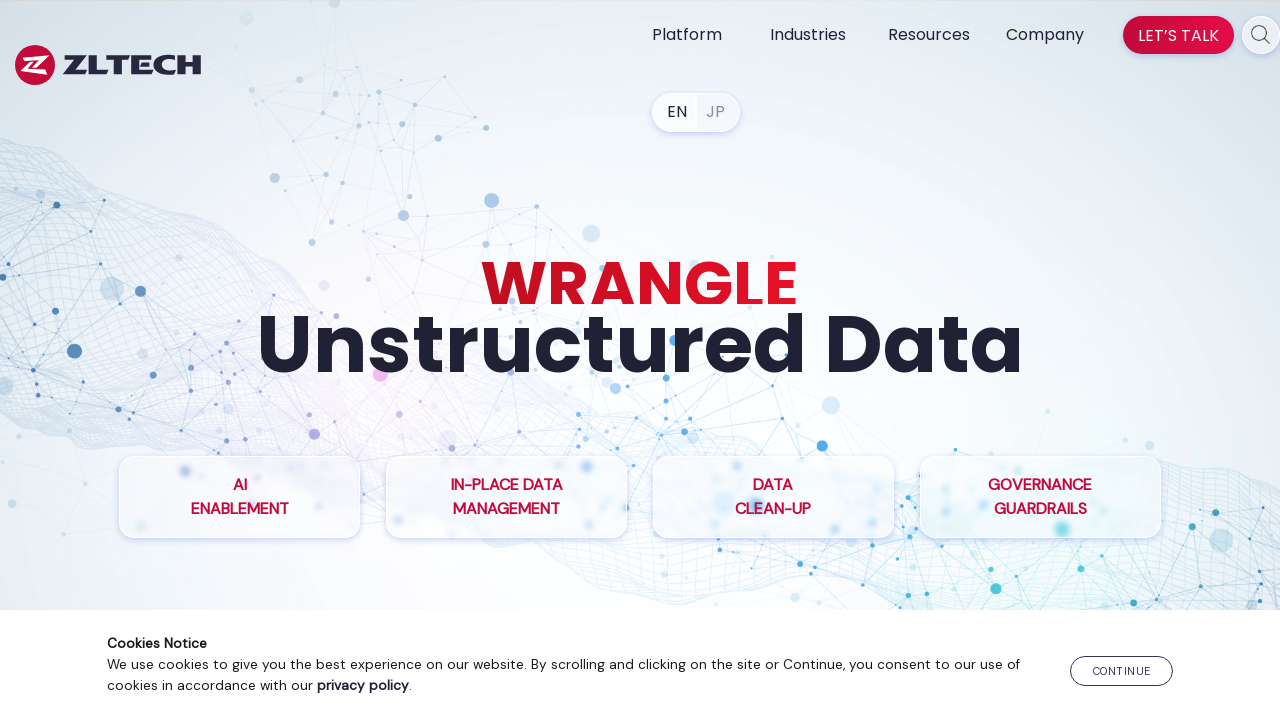

Navigated to http://www.zlti.com
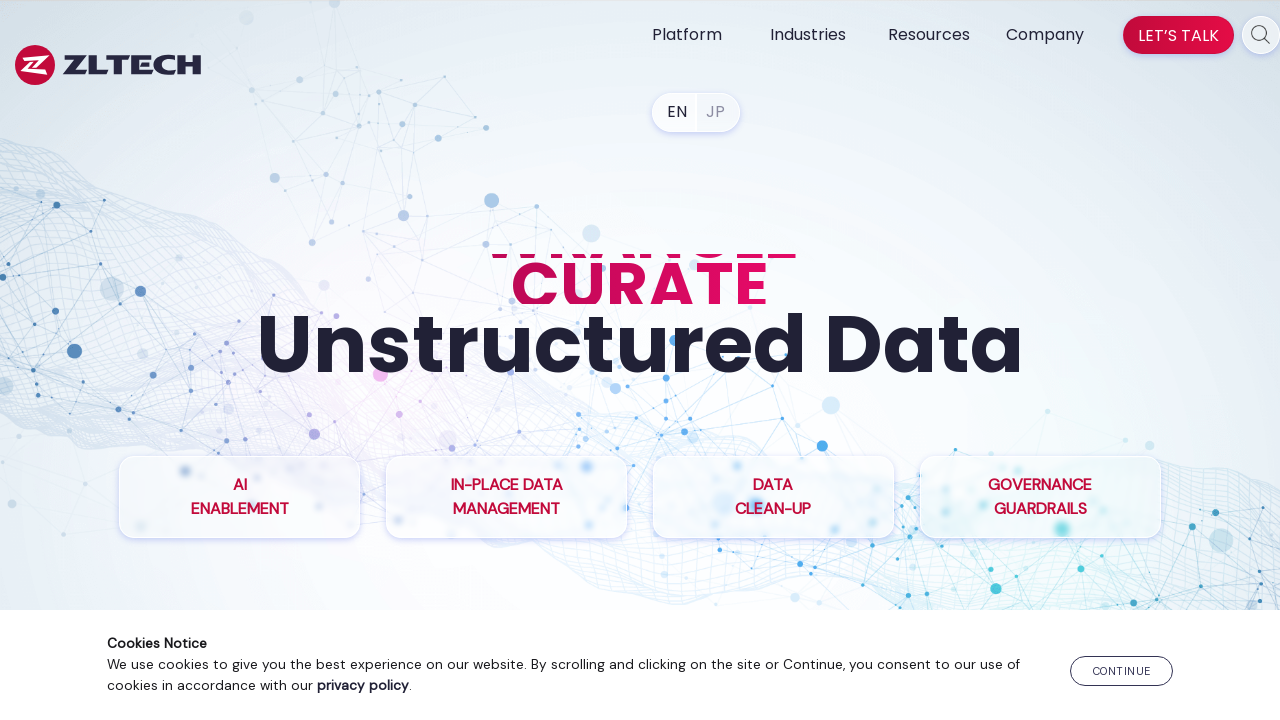

Waited for links to be present on the page
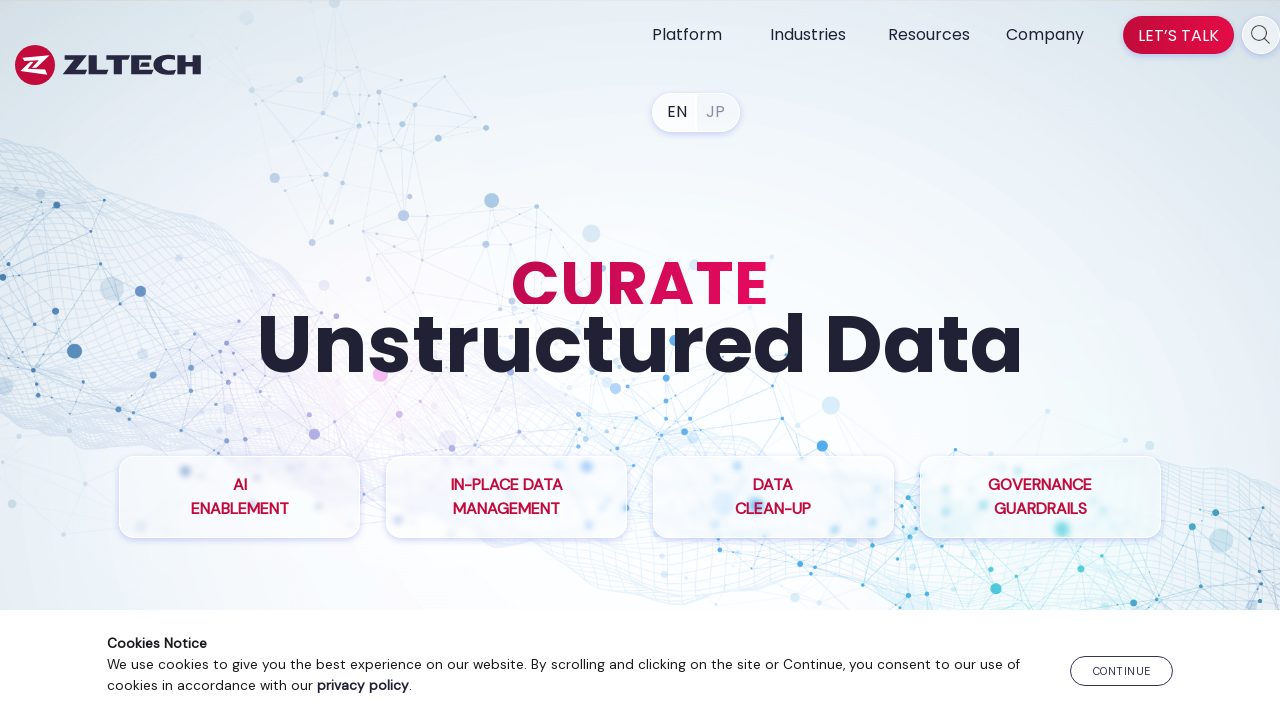

Located all links on the page
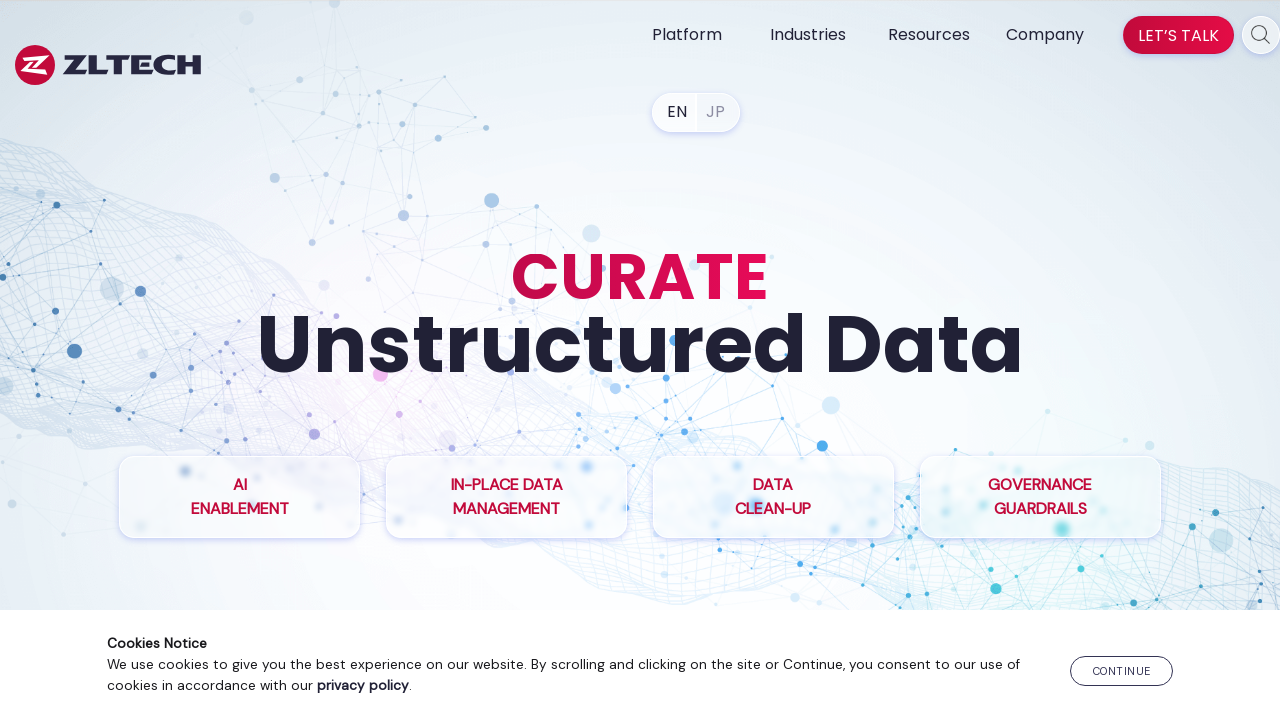

Verified that links are present on the page
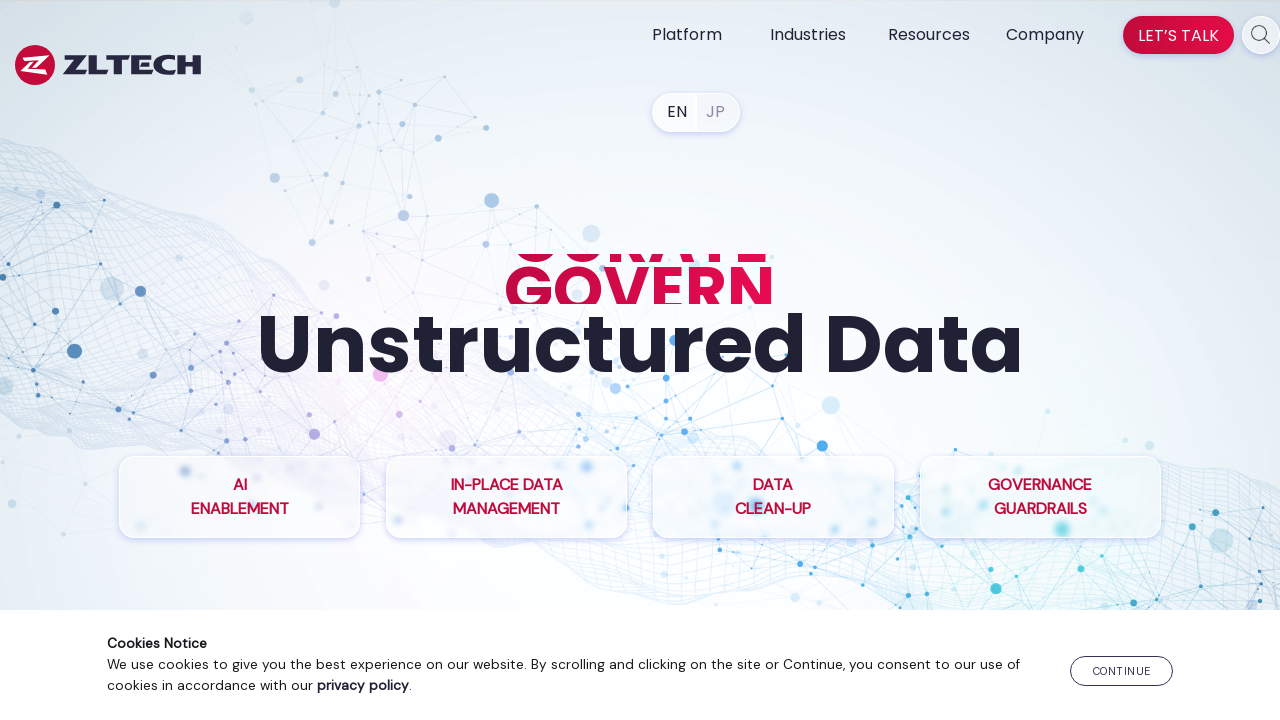

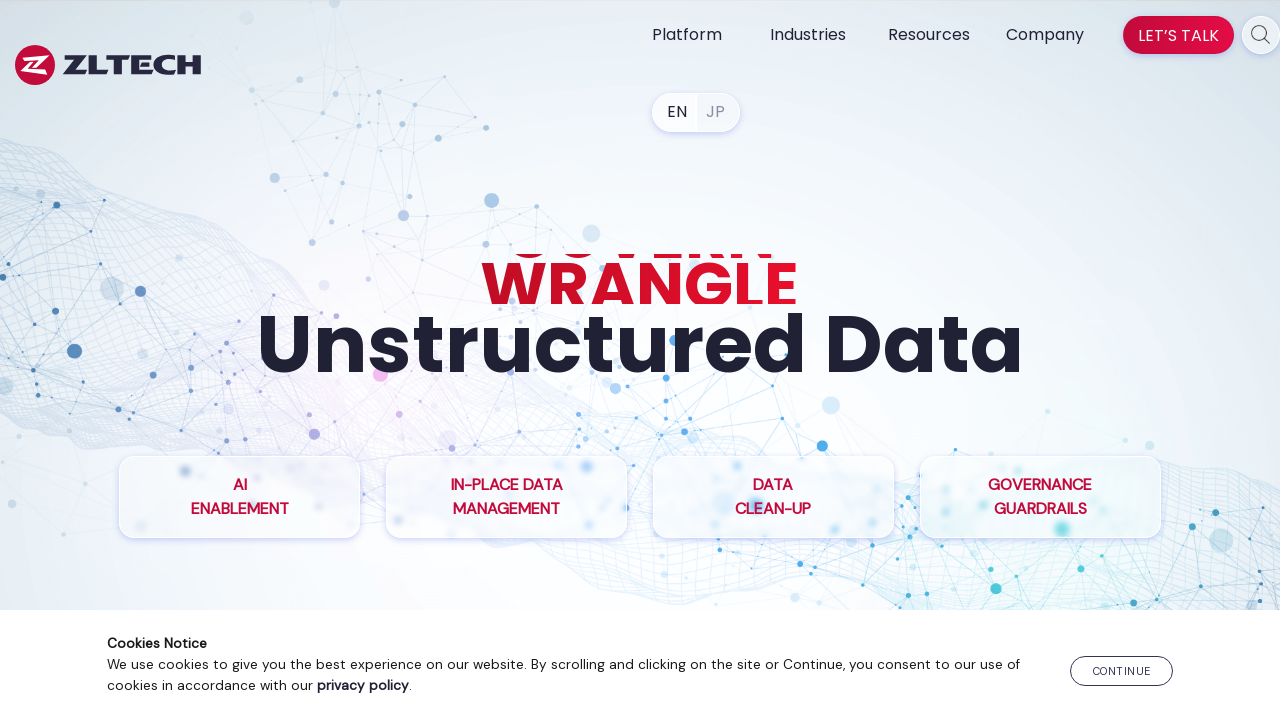